Solves a mathematical captcha by retrieving a value from an element attribute, calculating the result, and submitting the form with checkbox and radio button selections

Starting URL: http://suninjuly.github.io/get_attribute.html

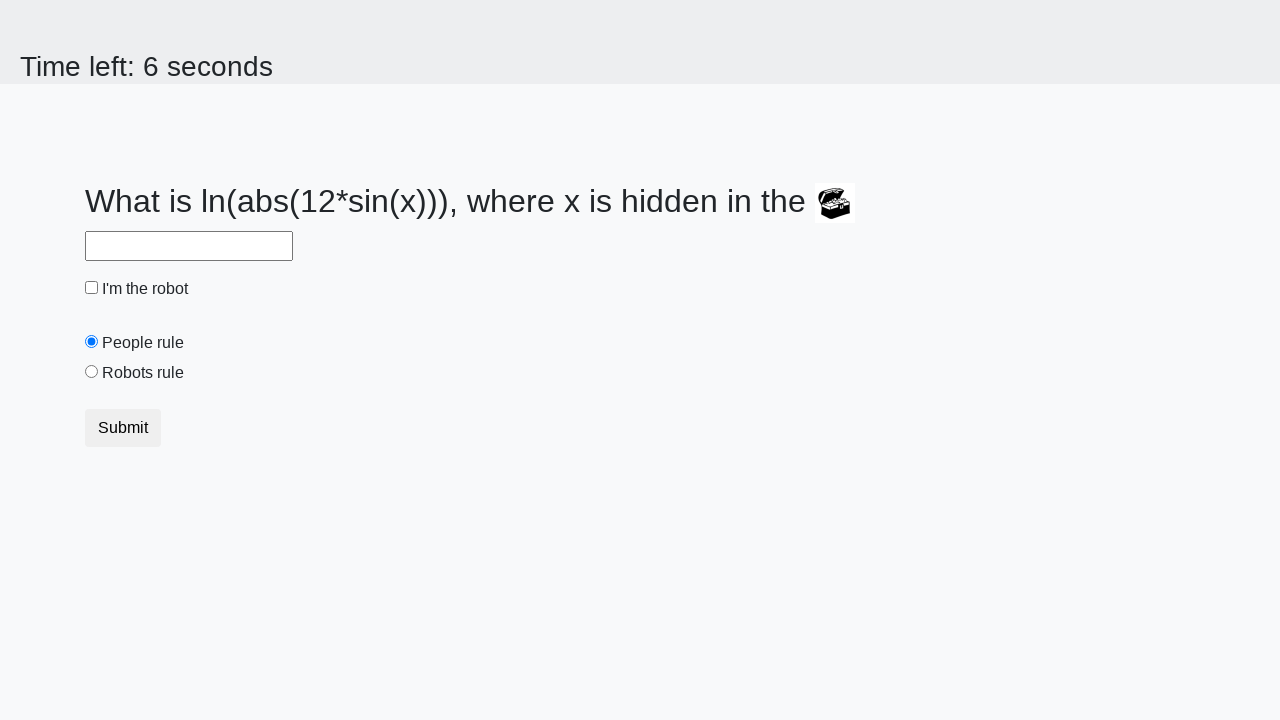

Located treasure element with valuex attribute
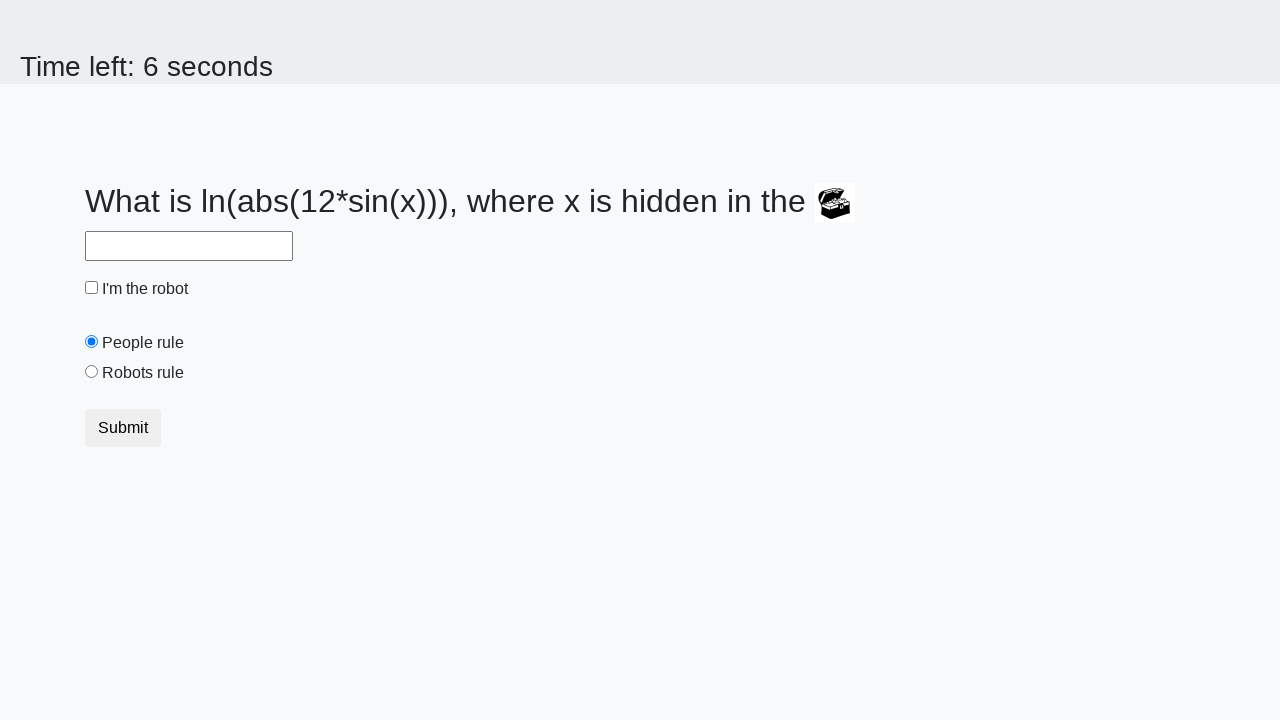

Retrieved valuex attribute from treasure element: 650
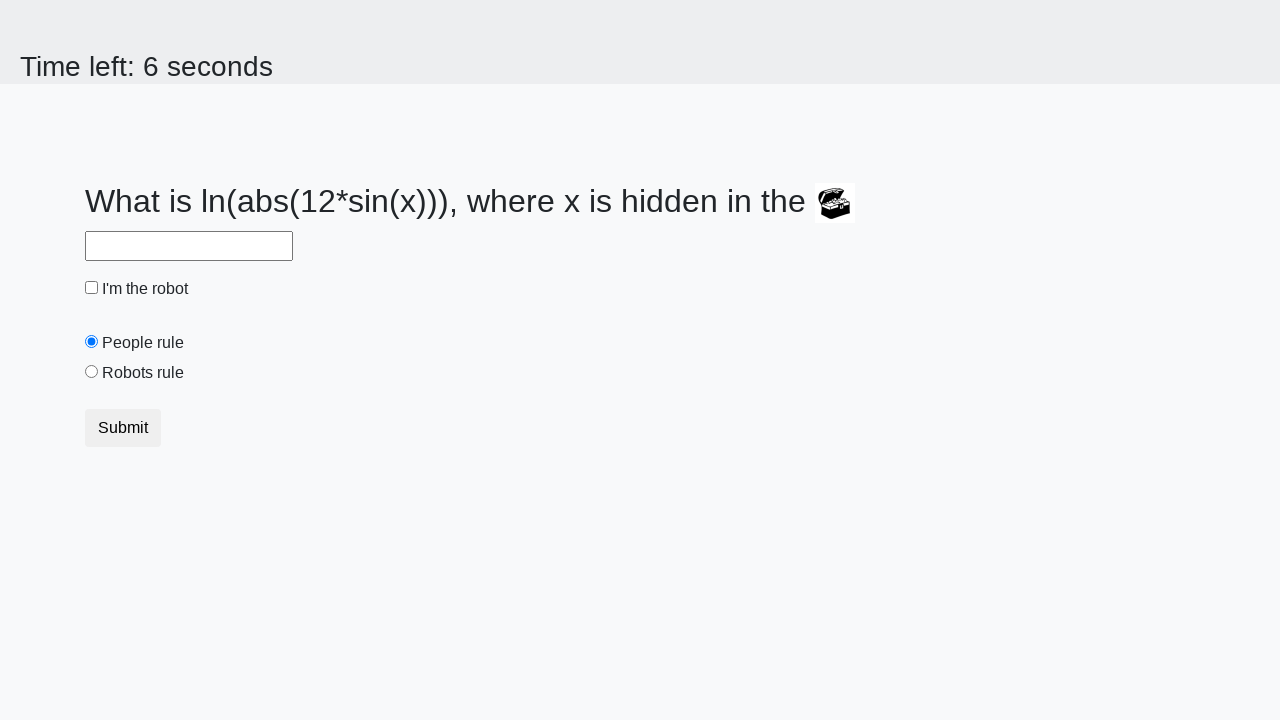

Calculated mathematical captcha result: 1.2966536421520853
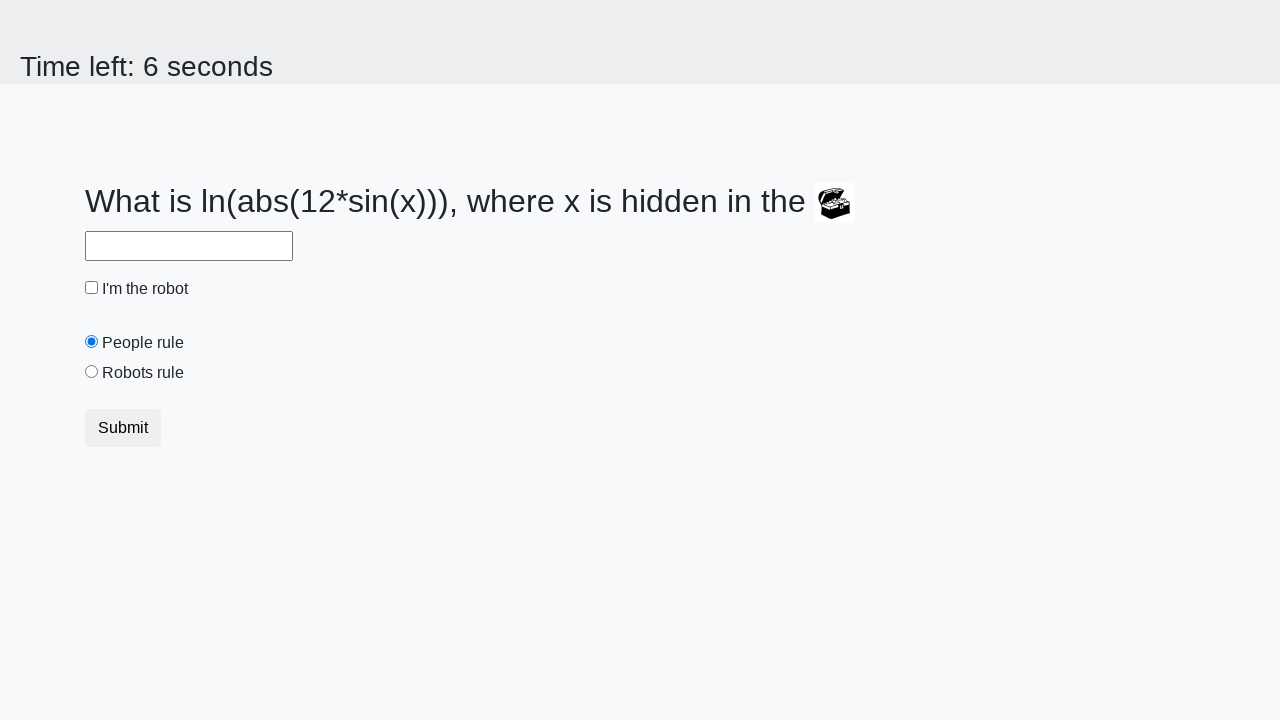

Filled answer field with calculated captcha result on #answer
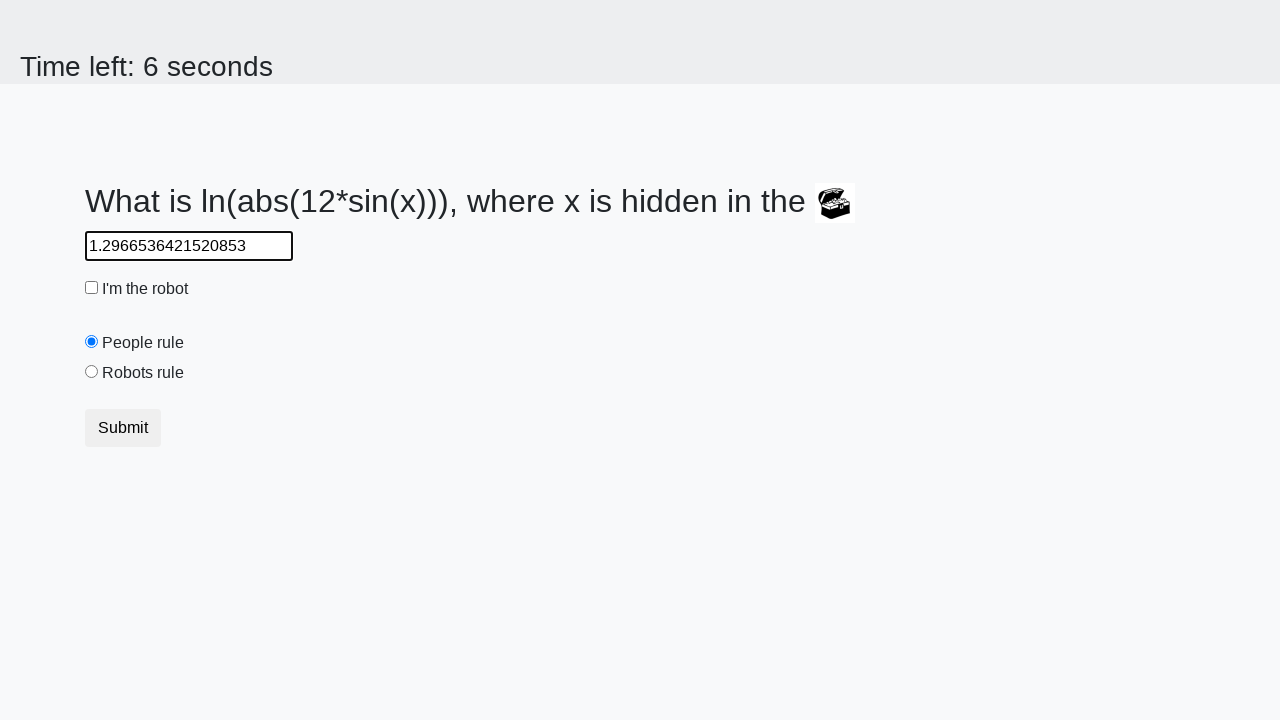

Clicked robot checkbox at (92, 288) on #robotCheckbox
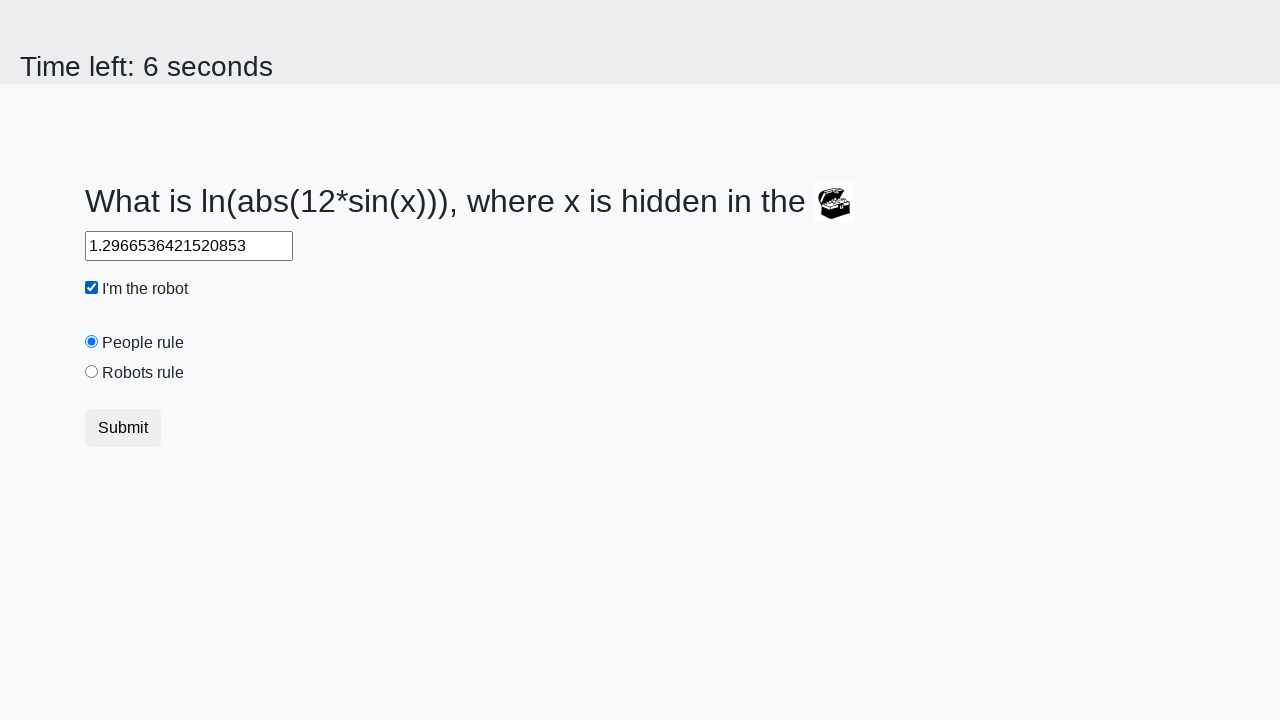

Clicked robots rule radio button at (92, 372) on #robotsRule
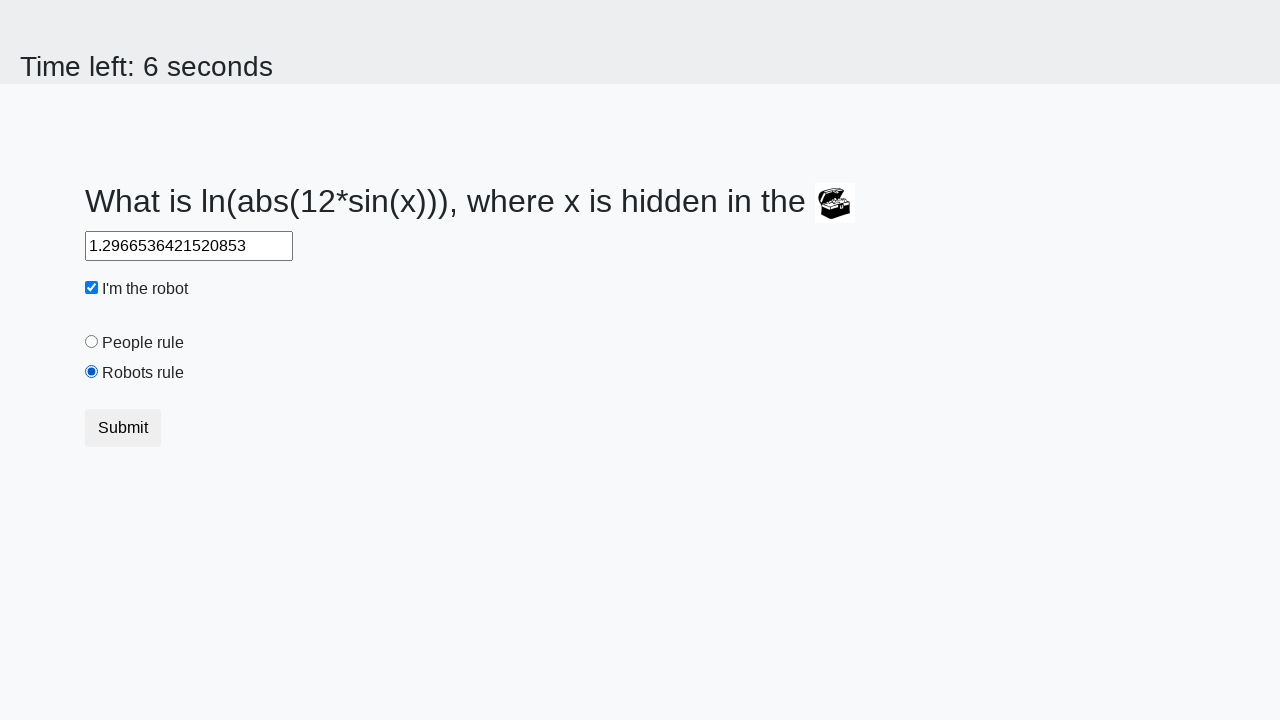

Clicked submit button to submit form at (123, 428) on button.btn
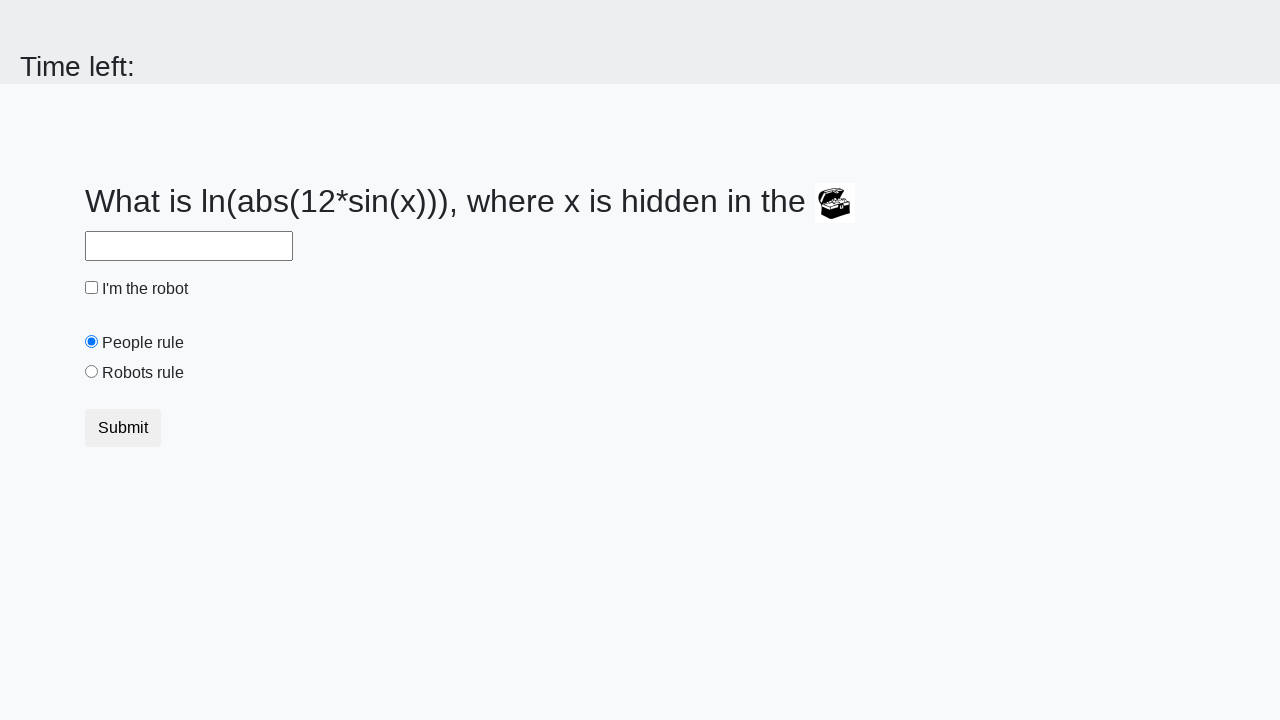

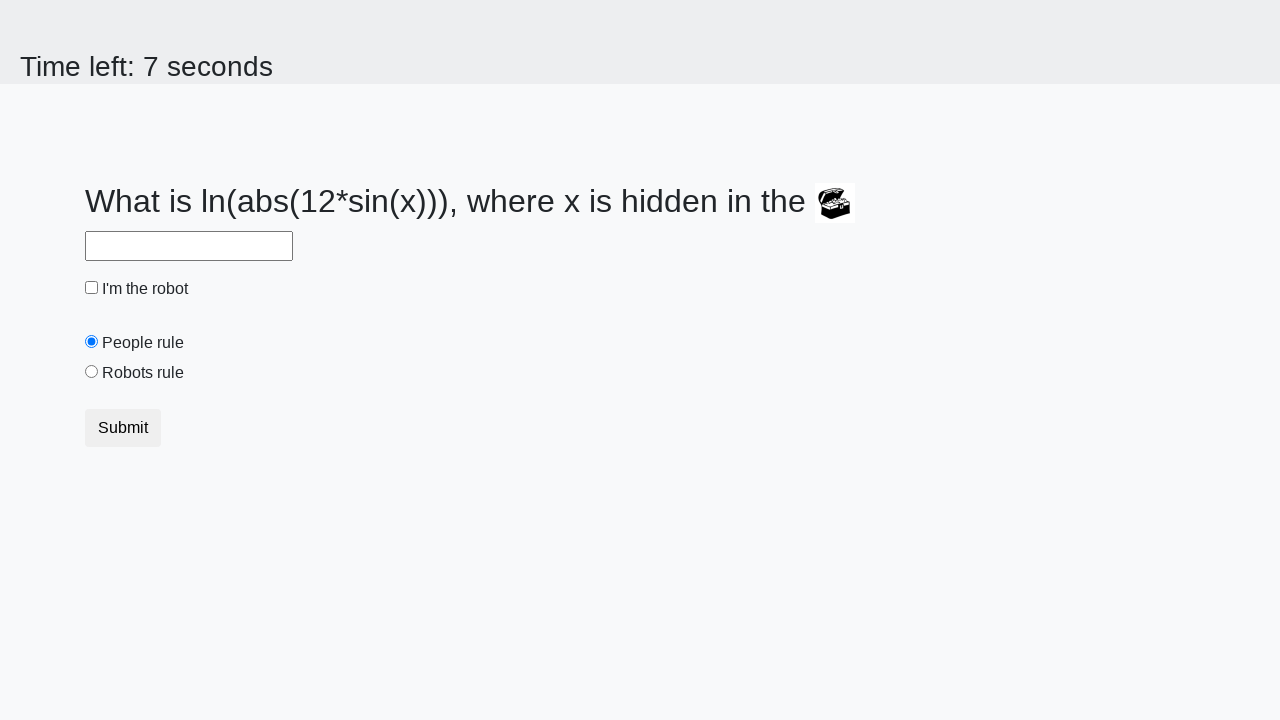